Tests that clicking the 'Due' column header sorts the table data in ascending order by verifying the values are properly ordered

Starting URL: http://the-internet.herokuapp.com/tables

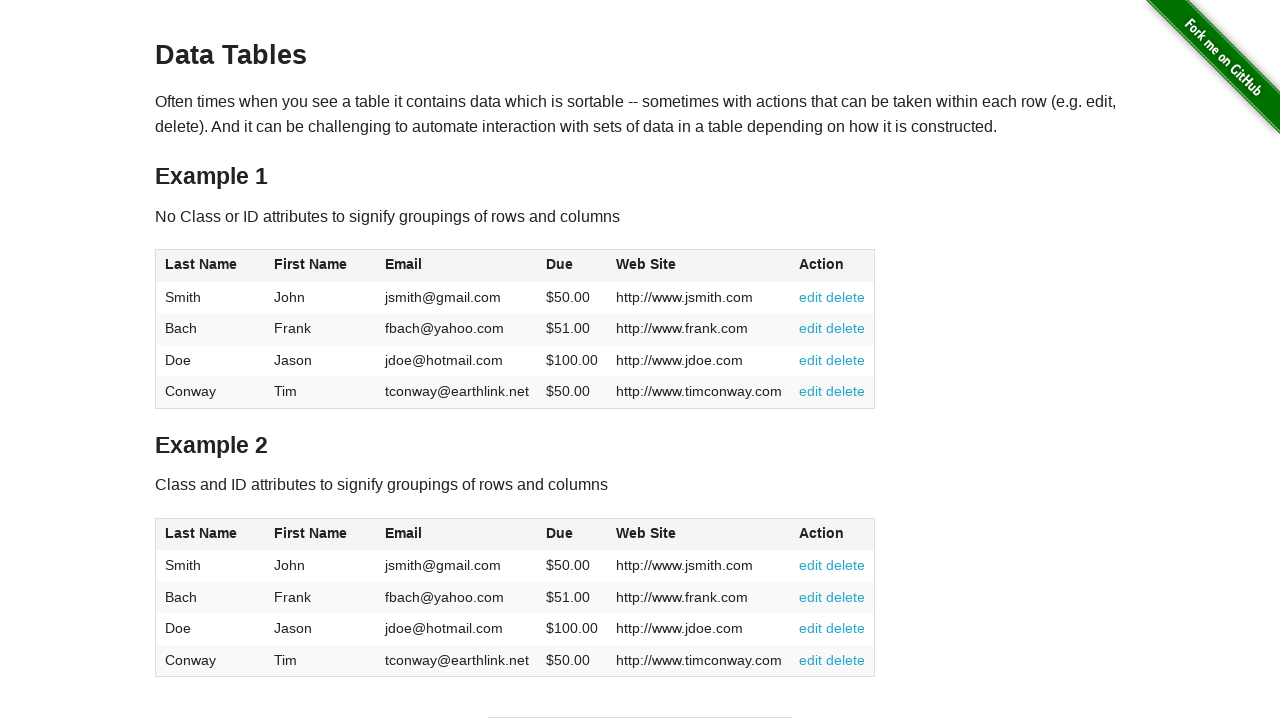

Clicked the 'Due' column header to sort the table at (572, 266) on #table1 thead tr th:nth-of-type(4)
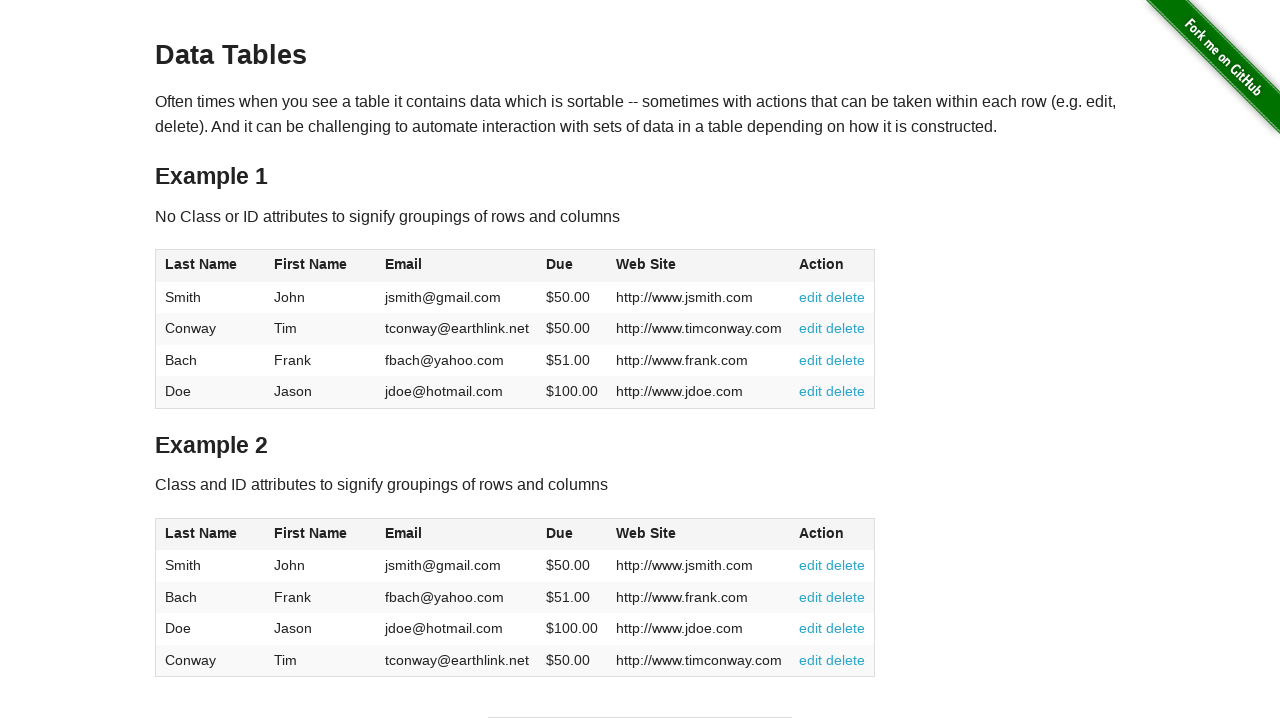

Table sorted by Due column in ascending order - verified due dates are present
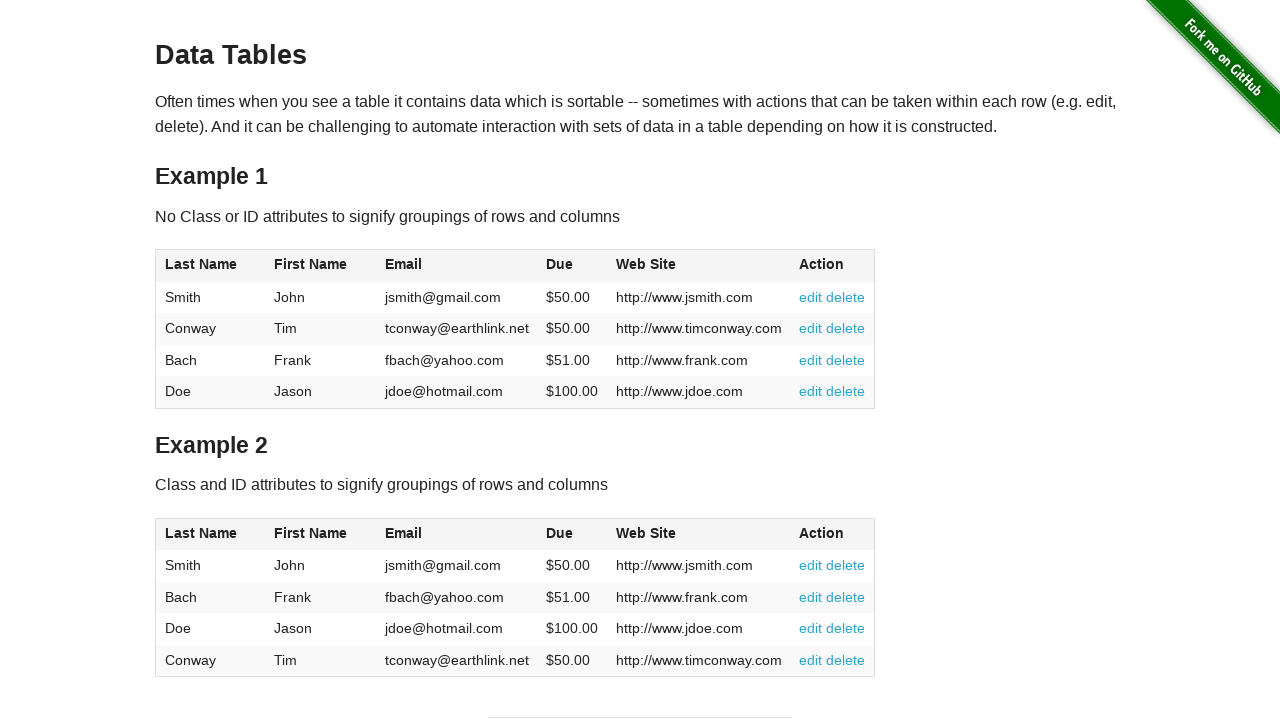

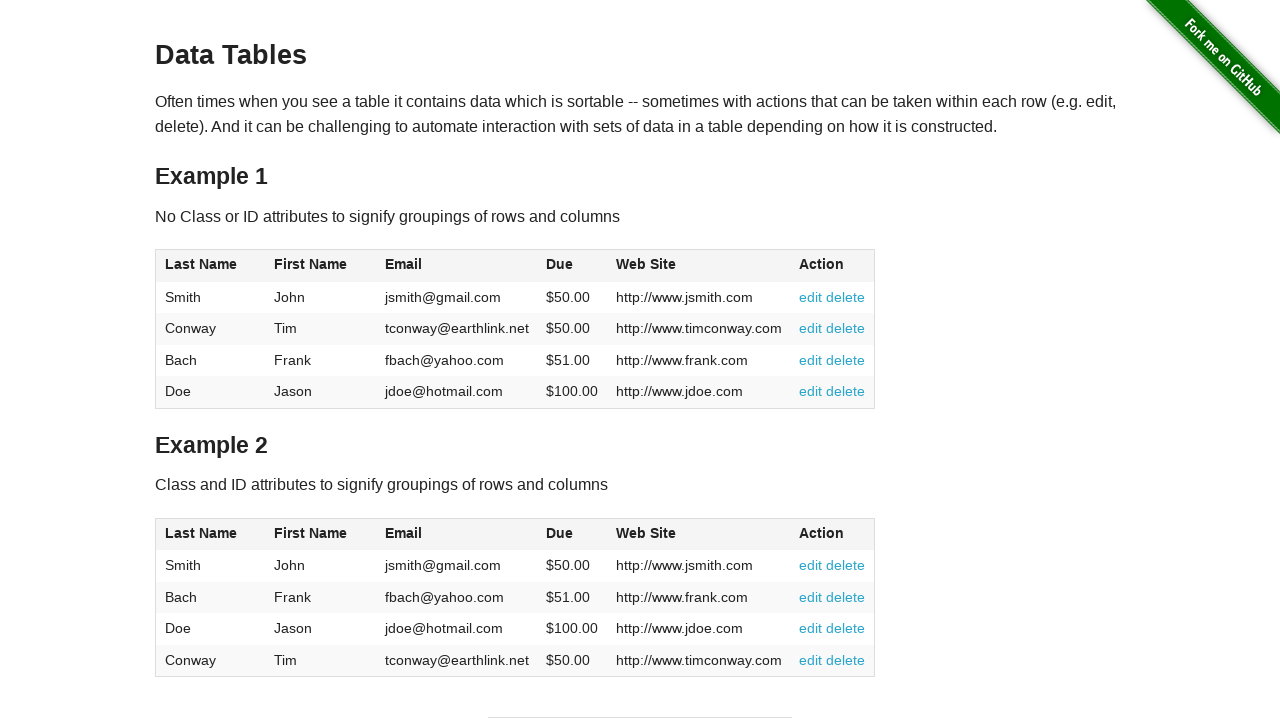